Tests that whitespace is trimmed from edited todo text

Starting URL: https://demo.playwright.dev/todomvc

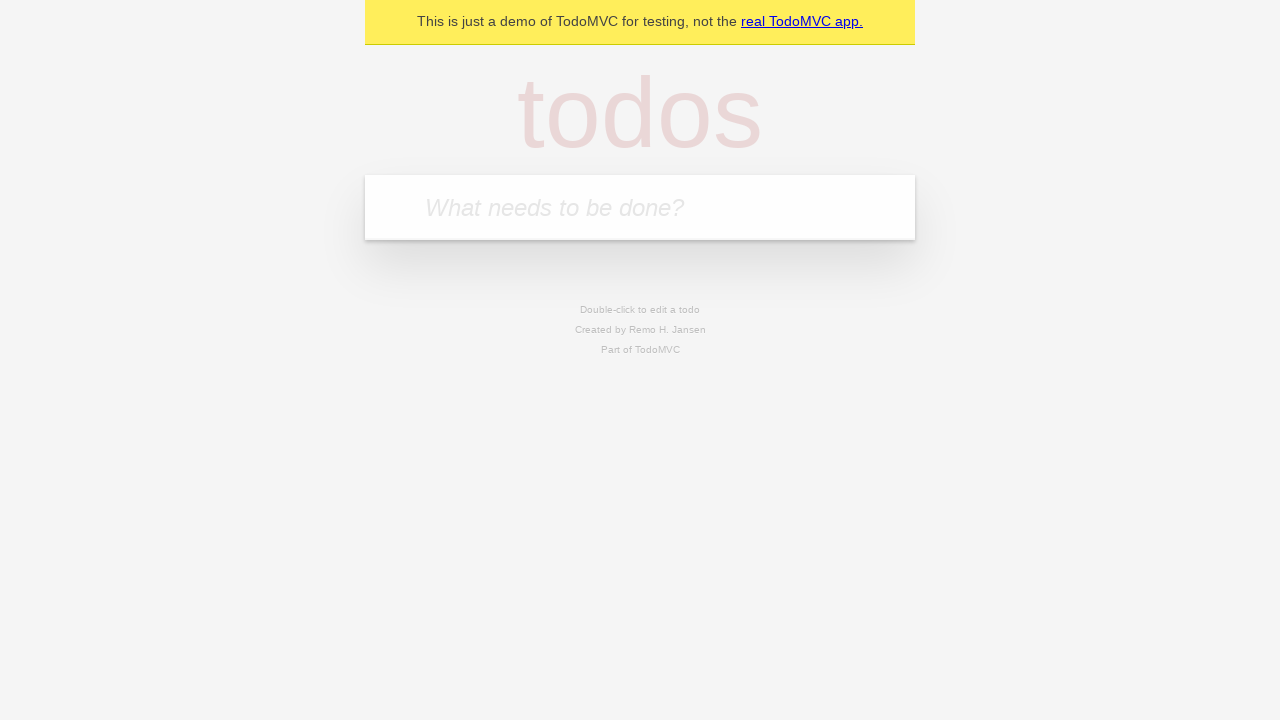

Filled todo input with 'buy some cheese' on internal:attr=[placeholder="What needs to be done?"i]
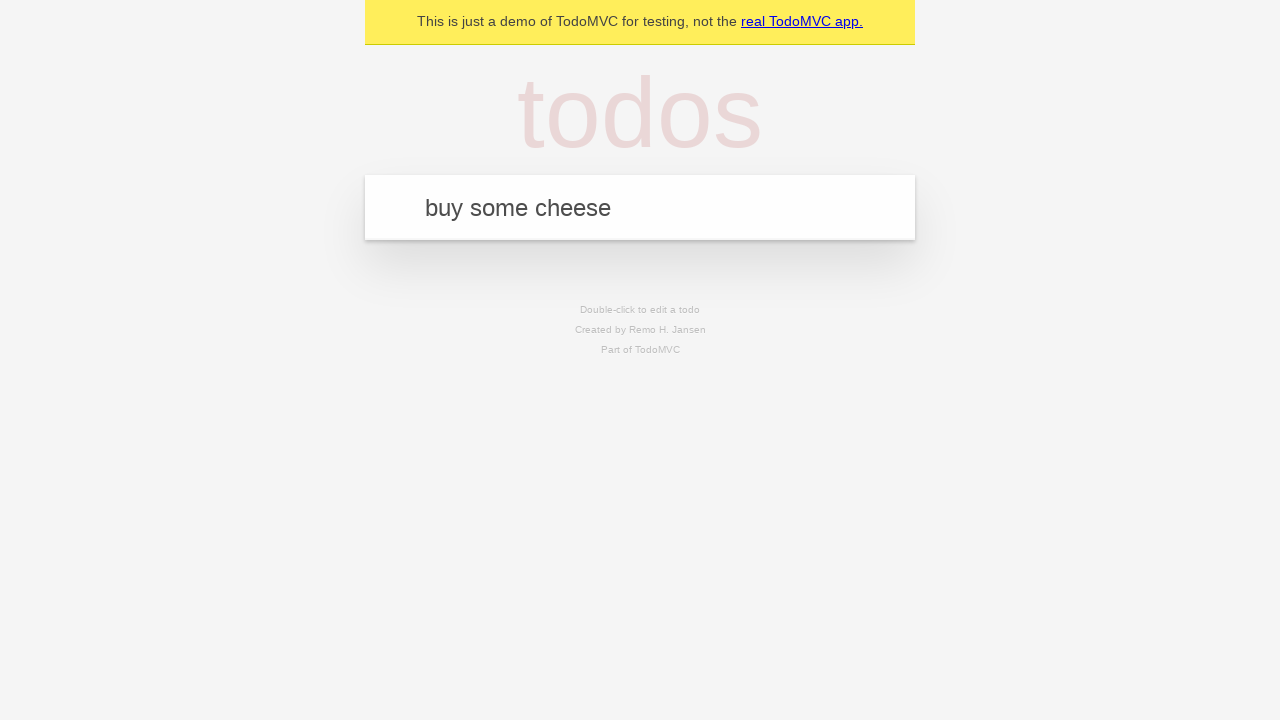

Pressed Enter to create todo 'buy some cheese' on internal:attr=[placeholder="What needs to be done?"i]
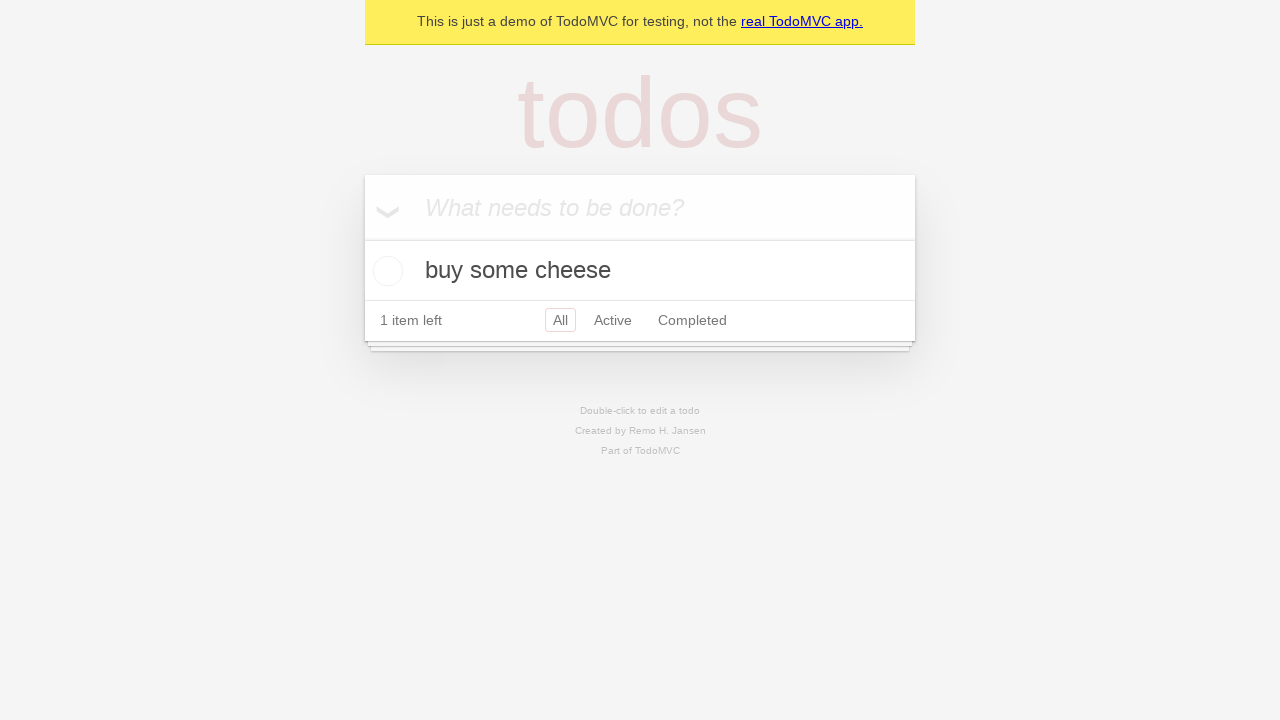

Filled todo input with 'feed the cat' on internal:attr=[placeholder="What needs to be done?"i]
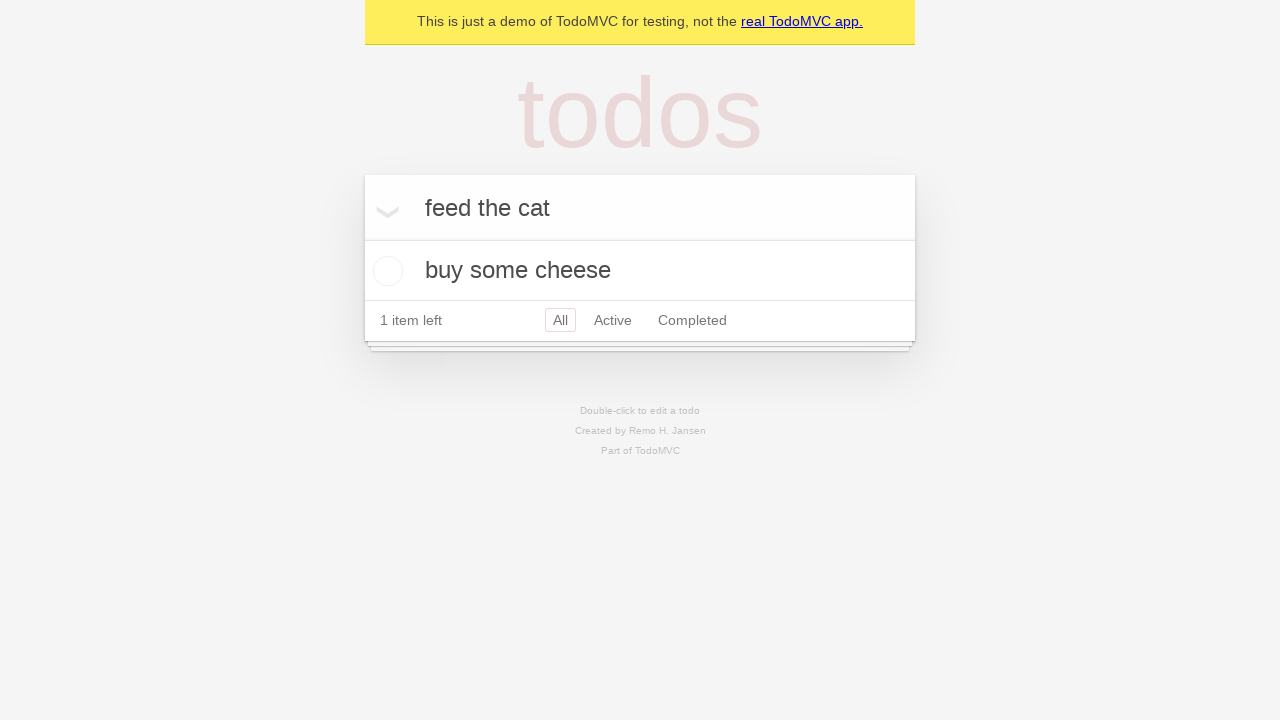

Pressed Enter to create todo 'feed the cat' on internal:attr=[placeholder="What needs to be done?"i]
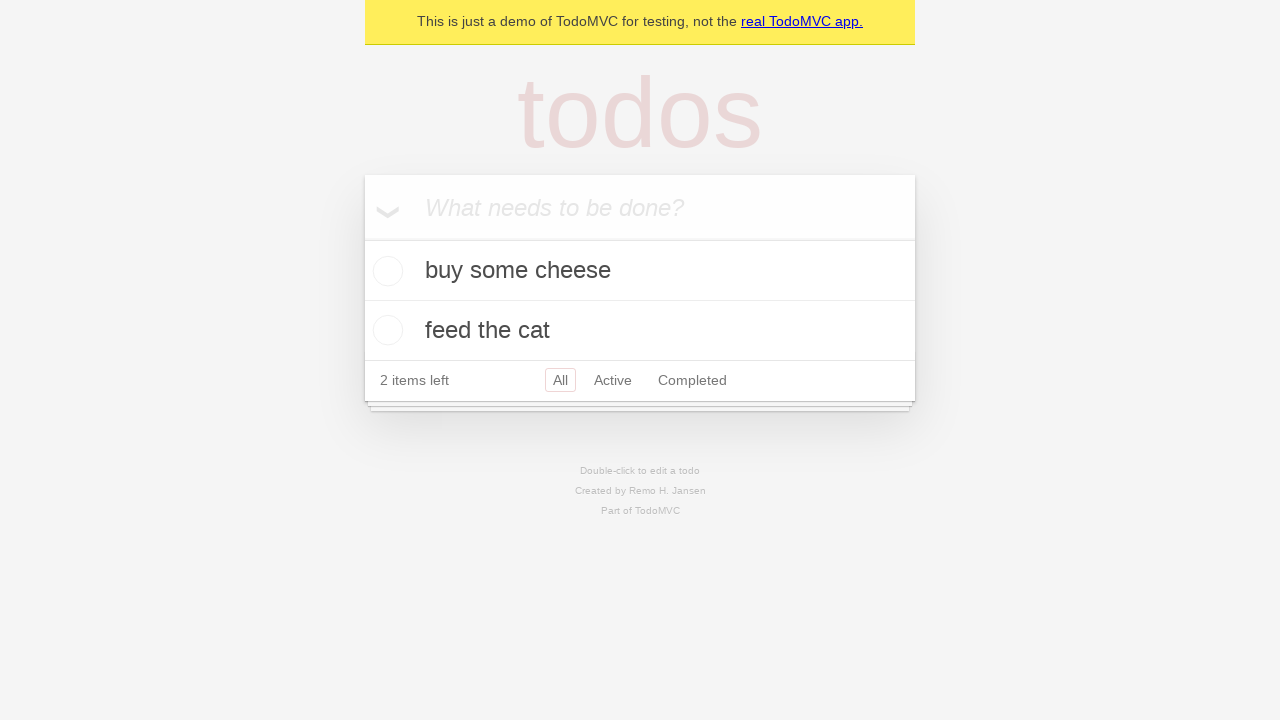

Filled todo input with 'book a doctors appointment' on internal:attr=[placeholder="What needs to be done?"i]
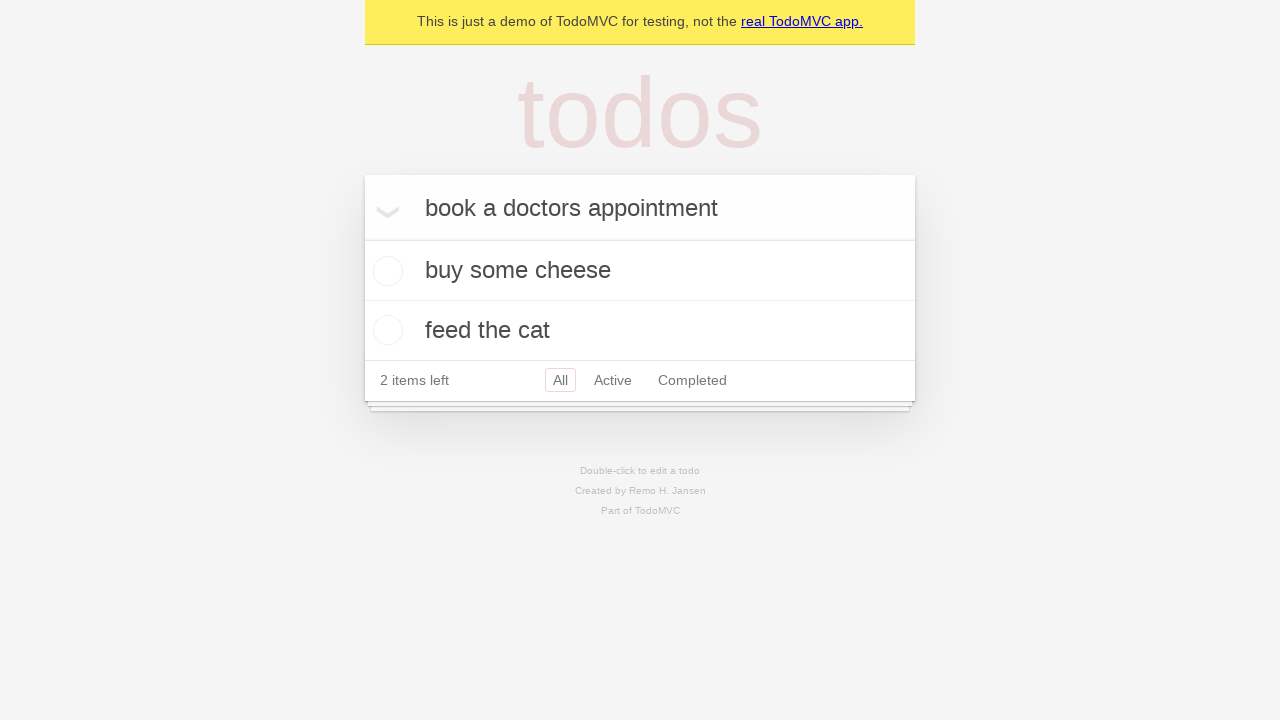

Pressed Enter to create todo 'book a doctors appointment' on internal:attr=[placeholder="What needs to be done?"i]
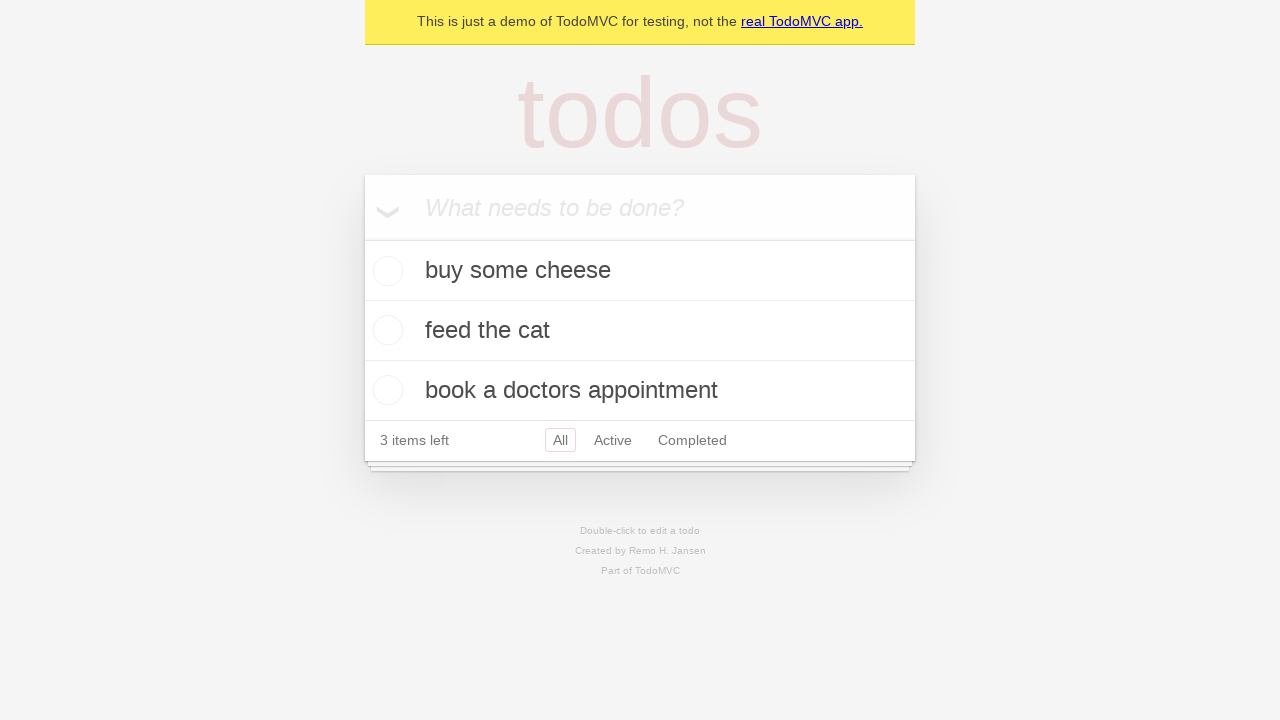

Double-clicked second todo item to enter edit mode at (640, 331) on internal:testid=[data-testid="todo-item"s] >> nth=1
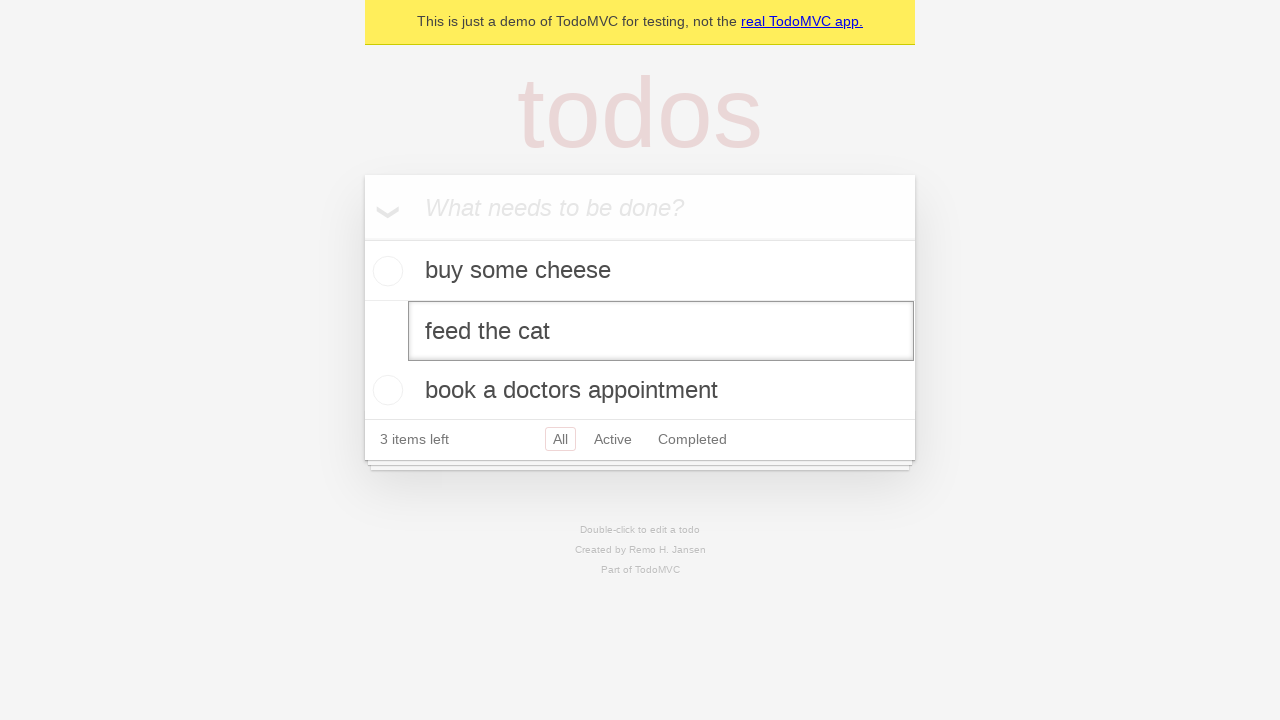

Filled edit field with text containing leading and trailing whitespace on internal:testid=[data-testid="todo-item"s] >> nth=1 >> internal:role=textbox[nam
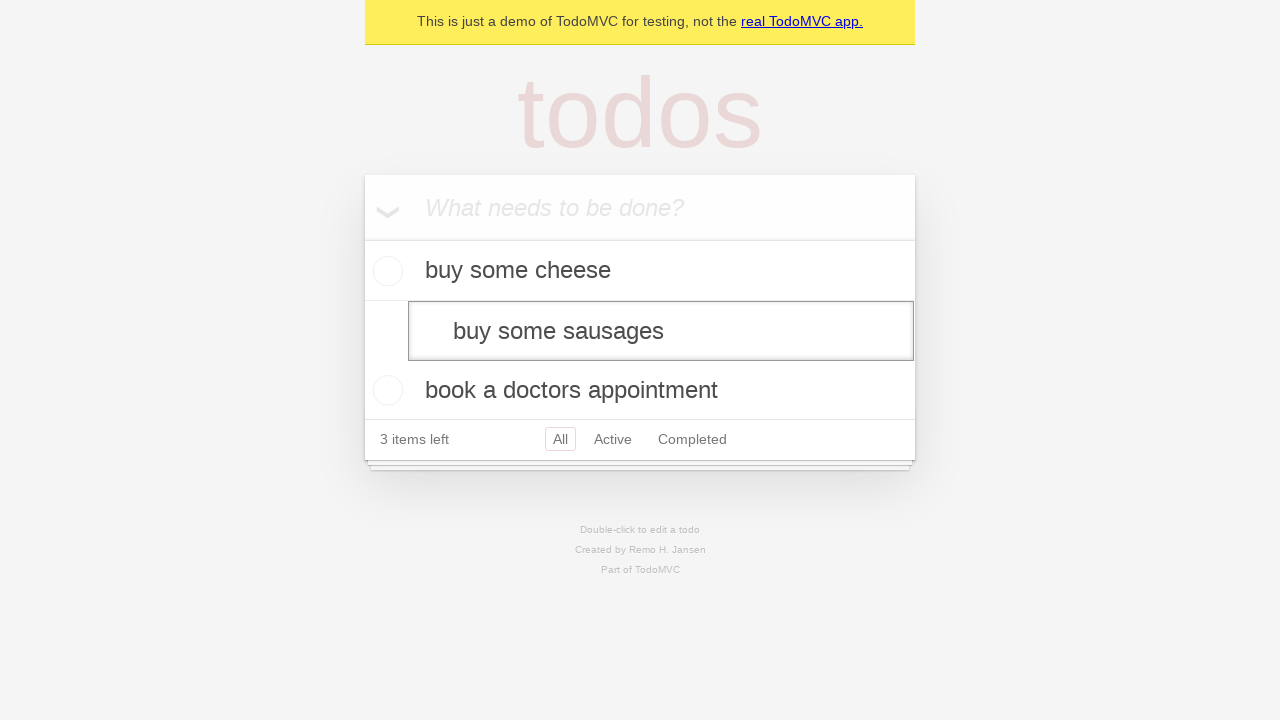

Pressed Enter to confirm edit and verify whitespace trimming on internal:testid=[data-testid="todo-item"s] >> nth=1 >> internal:role=textbox[nam
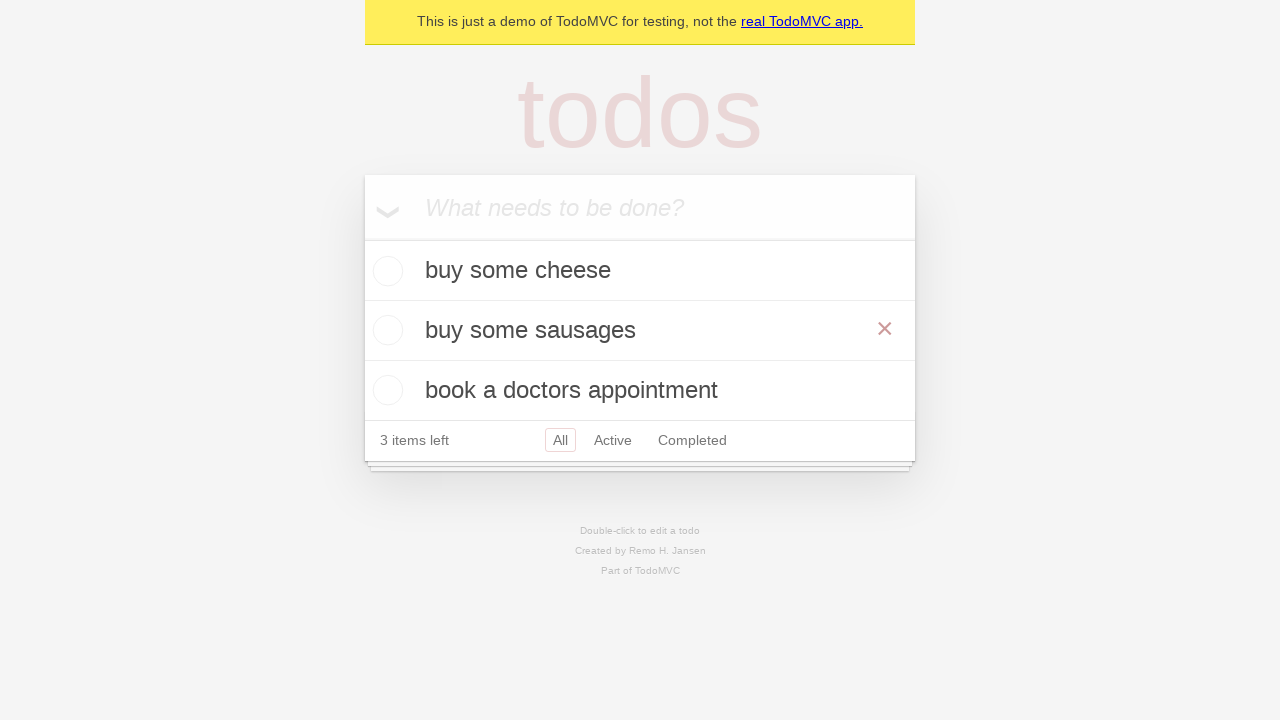

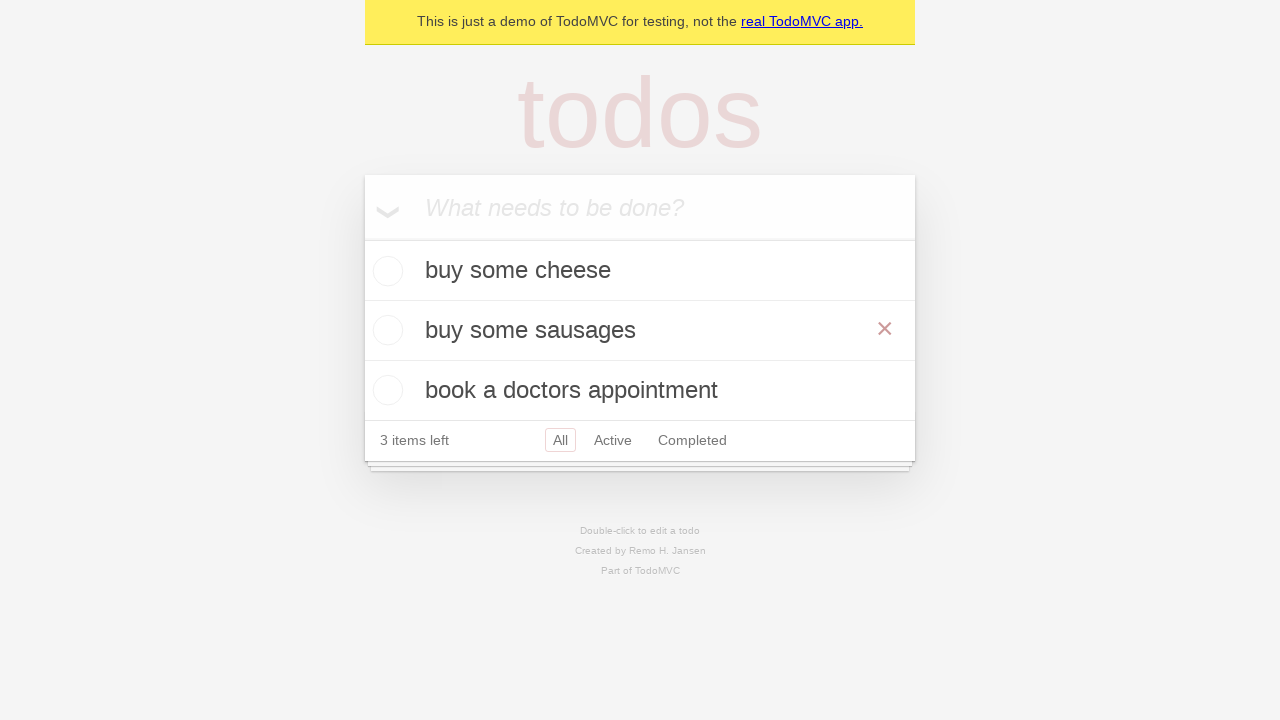